Basic smoke test that navigates to the nopCommerce demo site to verify the page loads

Starting URL: https://demo.nopcommerce.com/

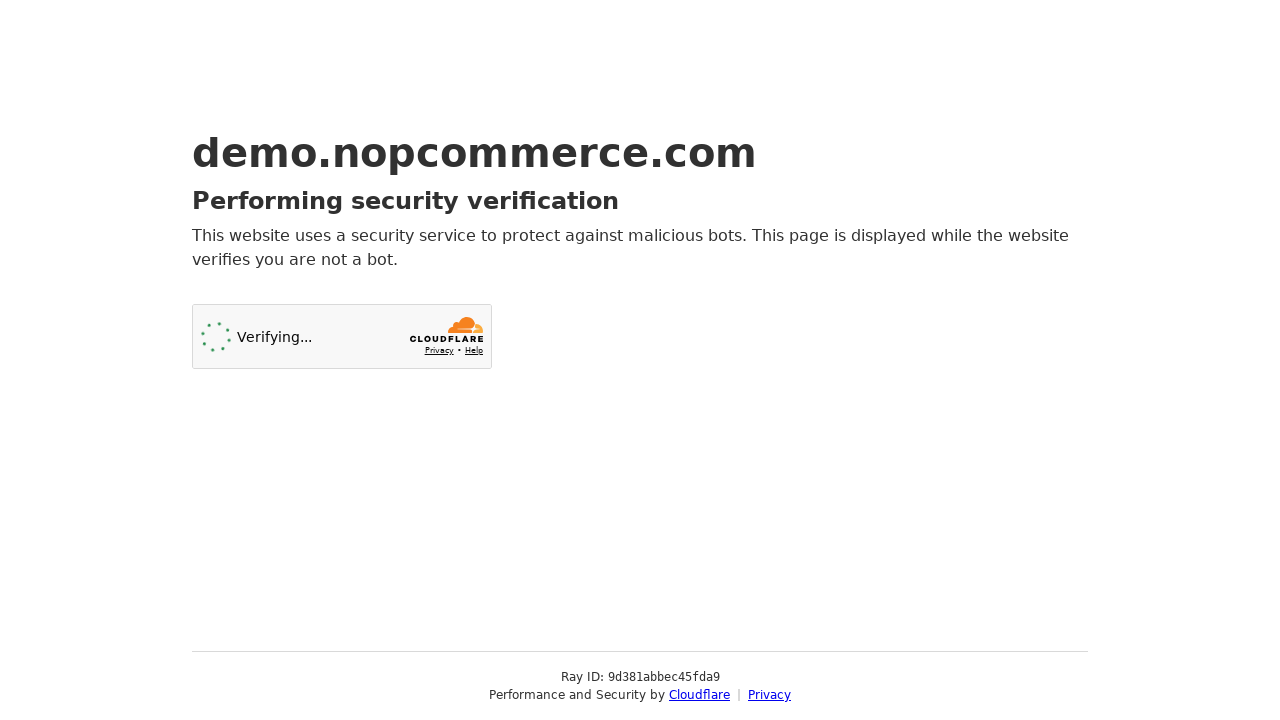

Navigated to nopCommerce demo site at https://demo.nopcommerce.com/
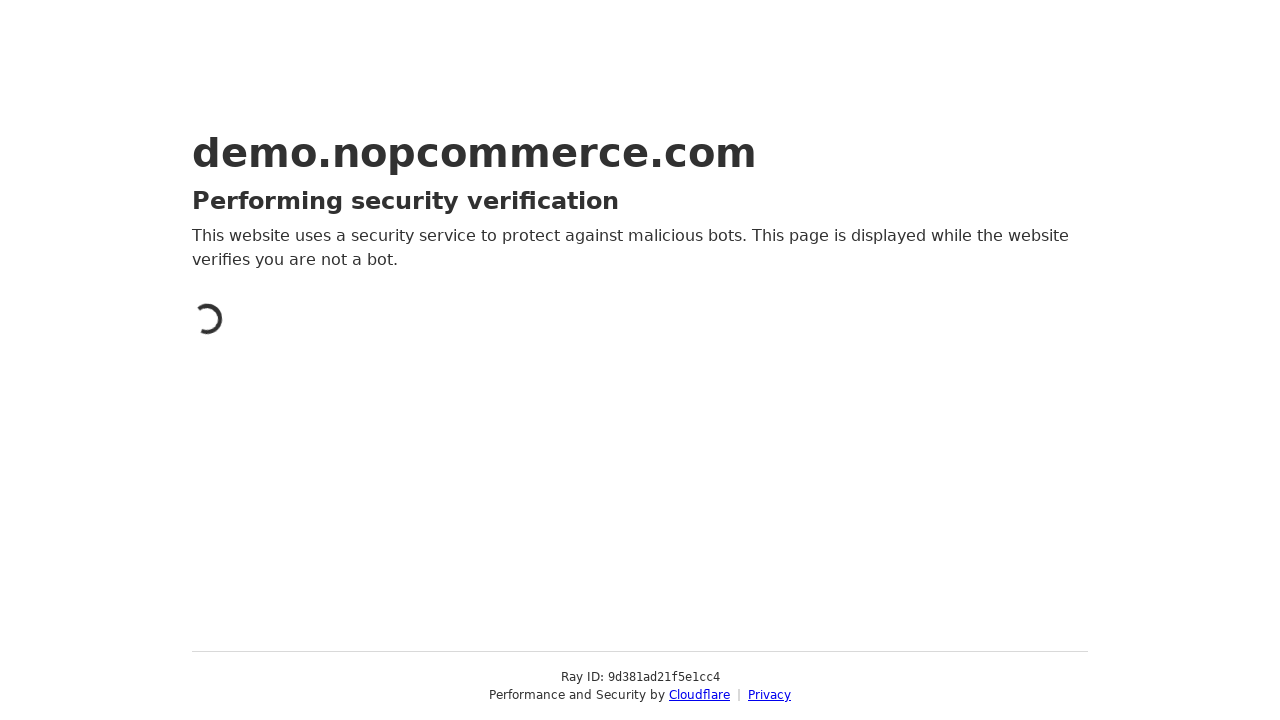

Page fully loaded and network idle
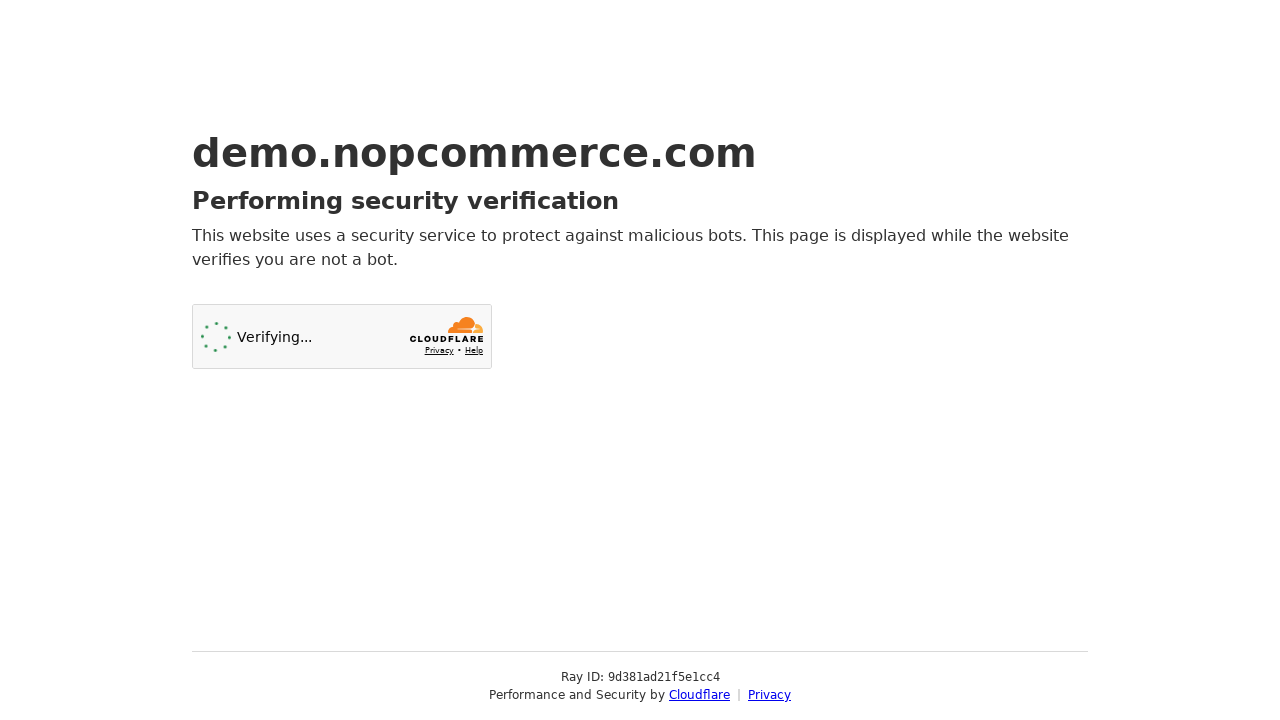

Page title verified - page loaded successfully
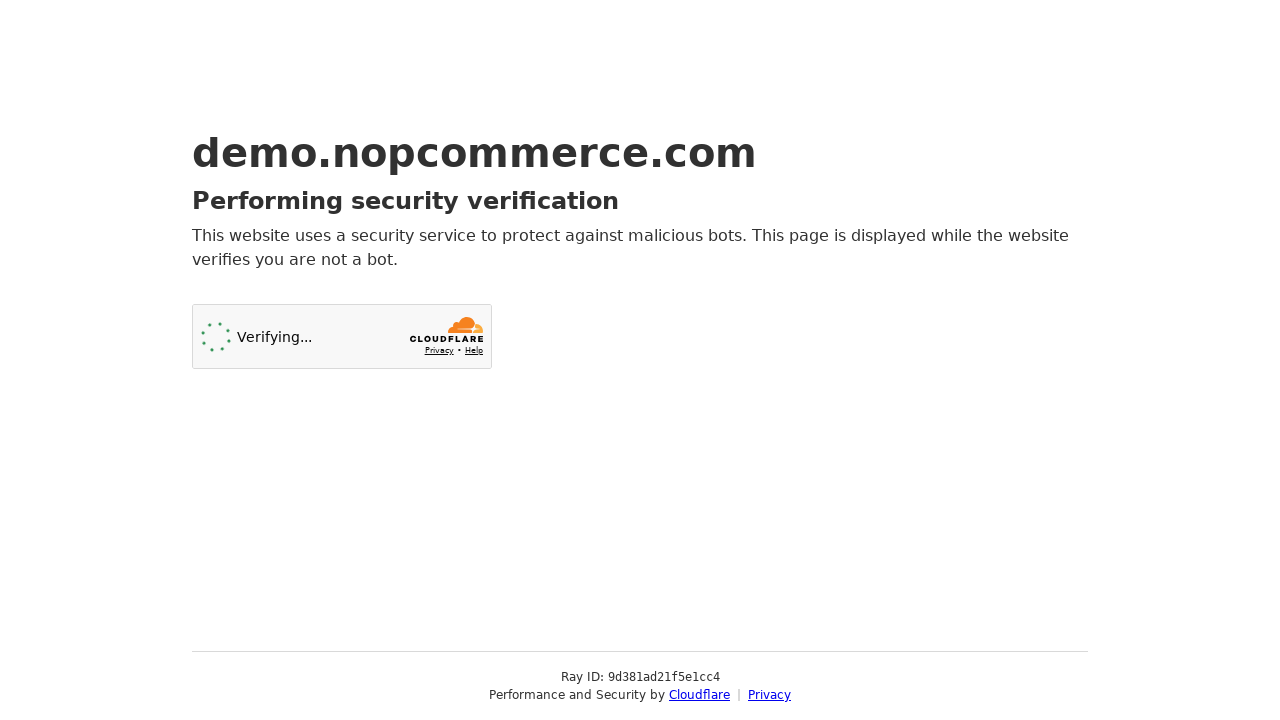

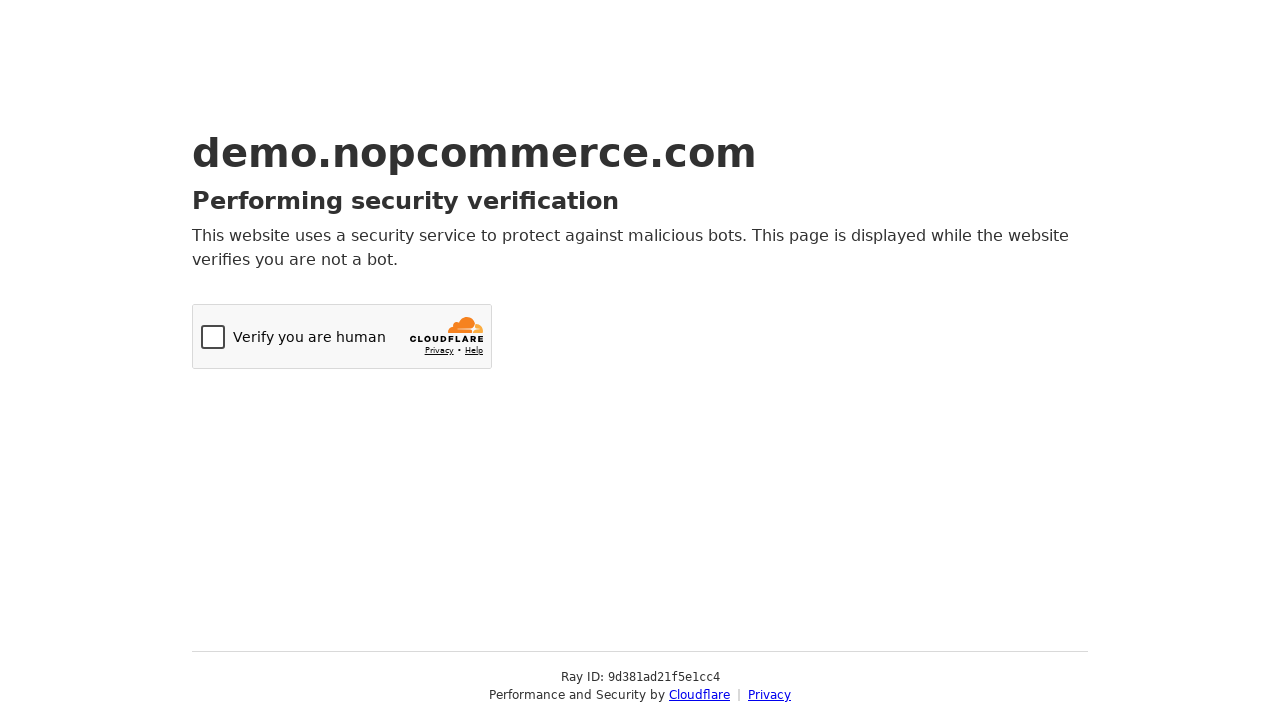